Tests clicking on a product with Sale sticker and verifies the old price is higher than the new discounted price

Starting URL: http://practice.automationtesting.in/

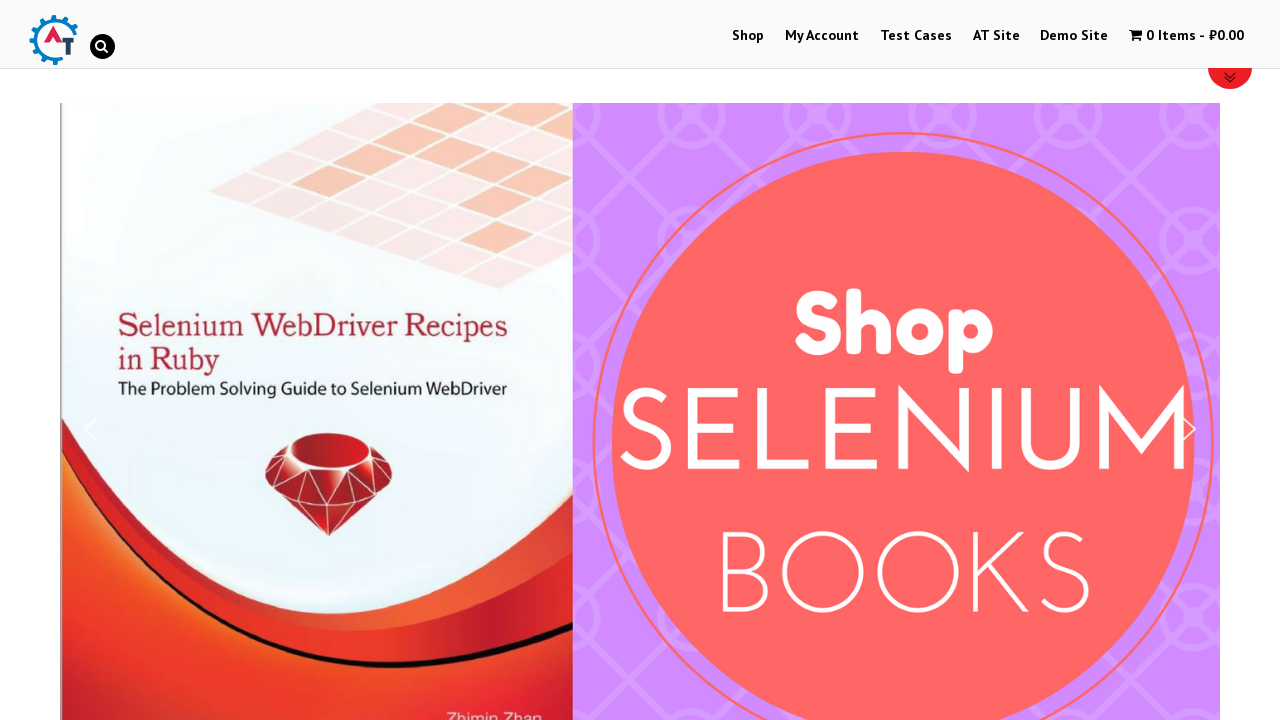

Clicked Shop in menu at (748, 36) on text=Shop
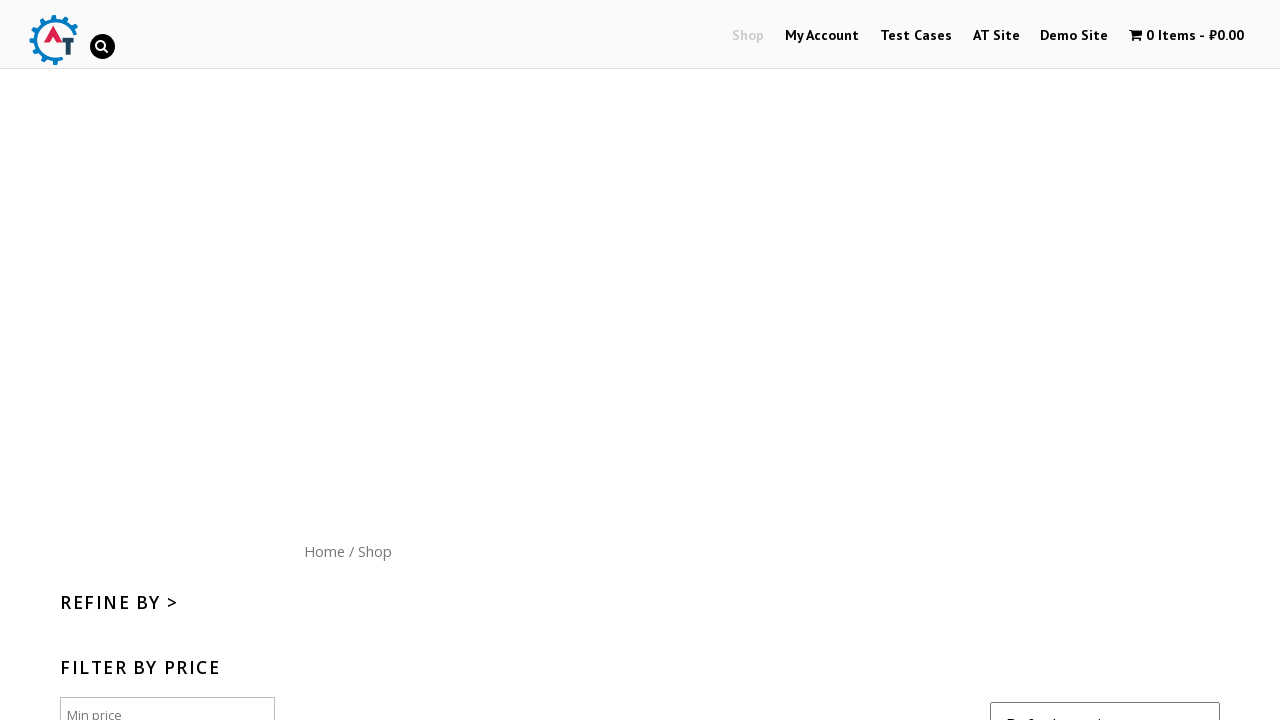

Waited for network idle state after Shop navigation
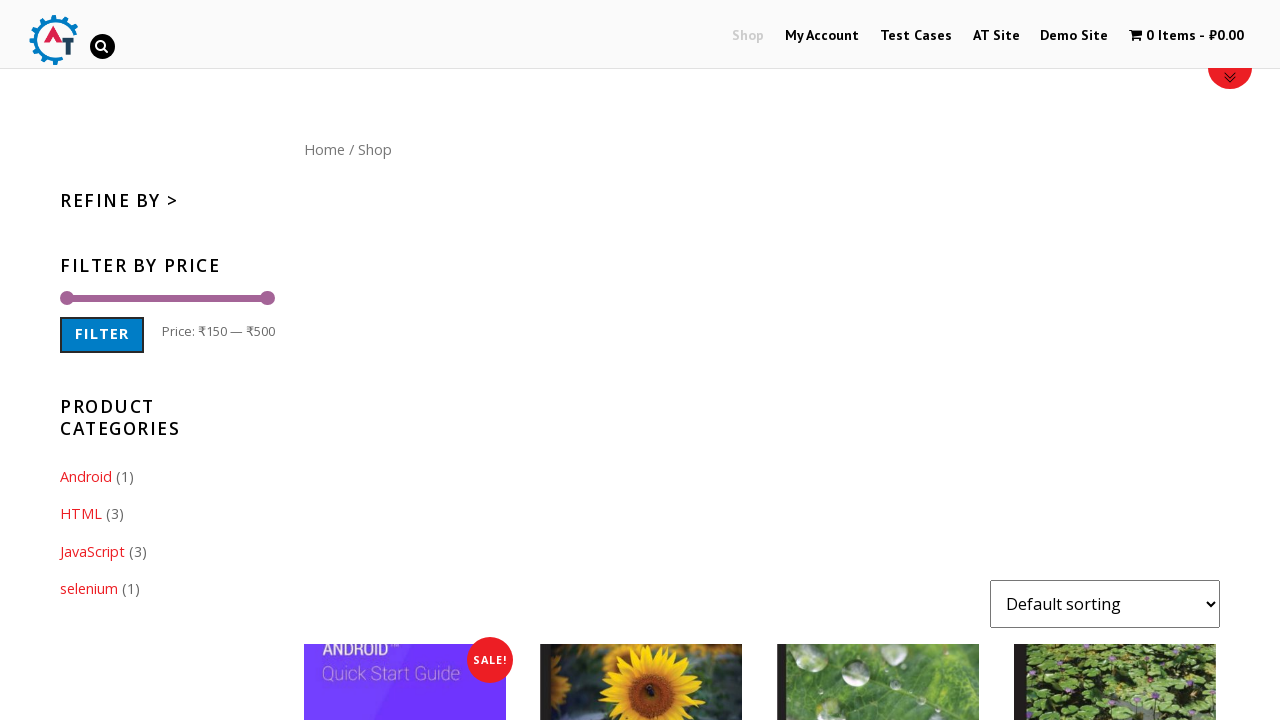

Products container loaded and visible
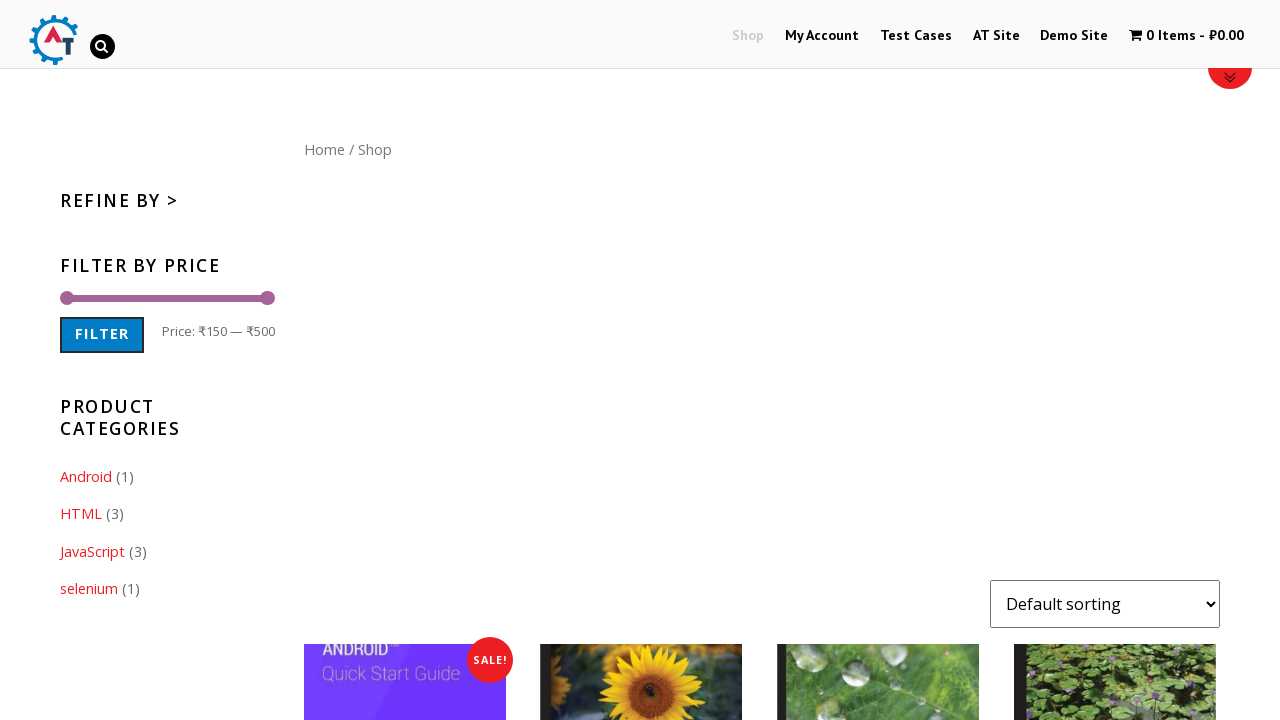

Clicked on product with Sale sticker at (490, 660) on .products .onsale
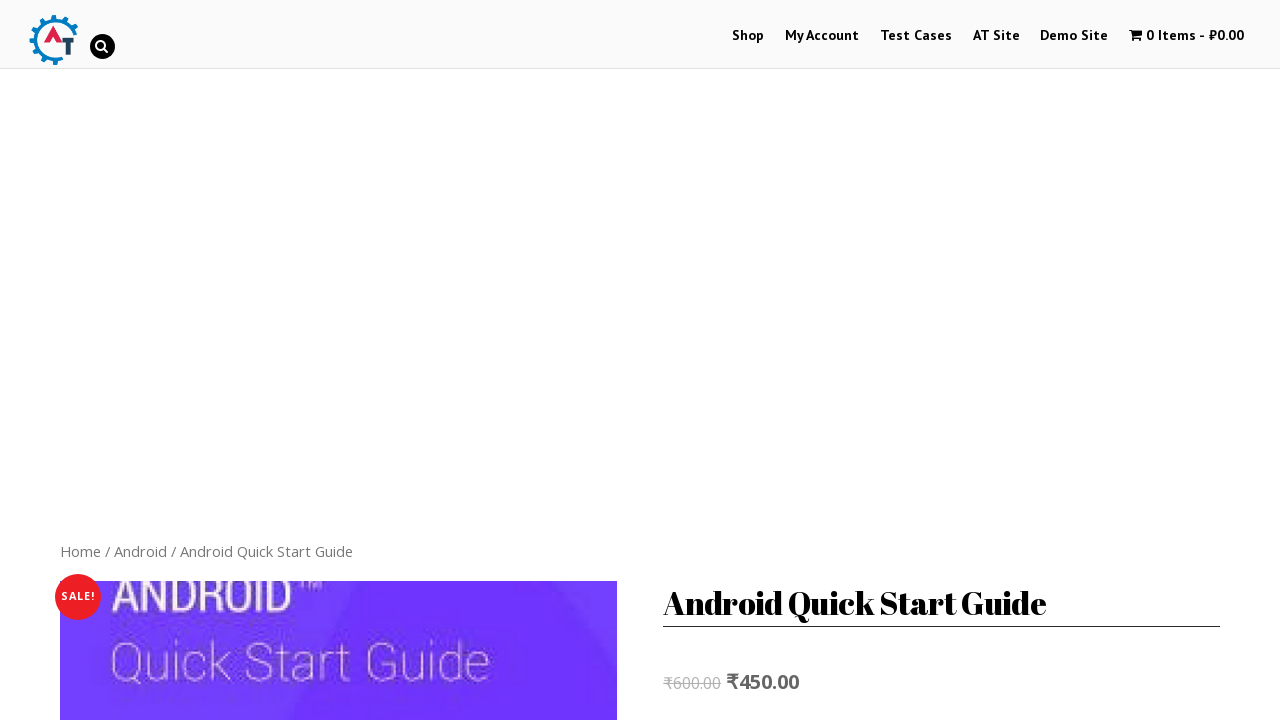

Waited 2 seconds for product page to load
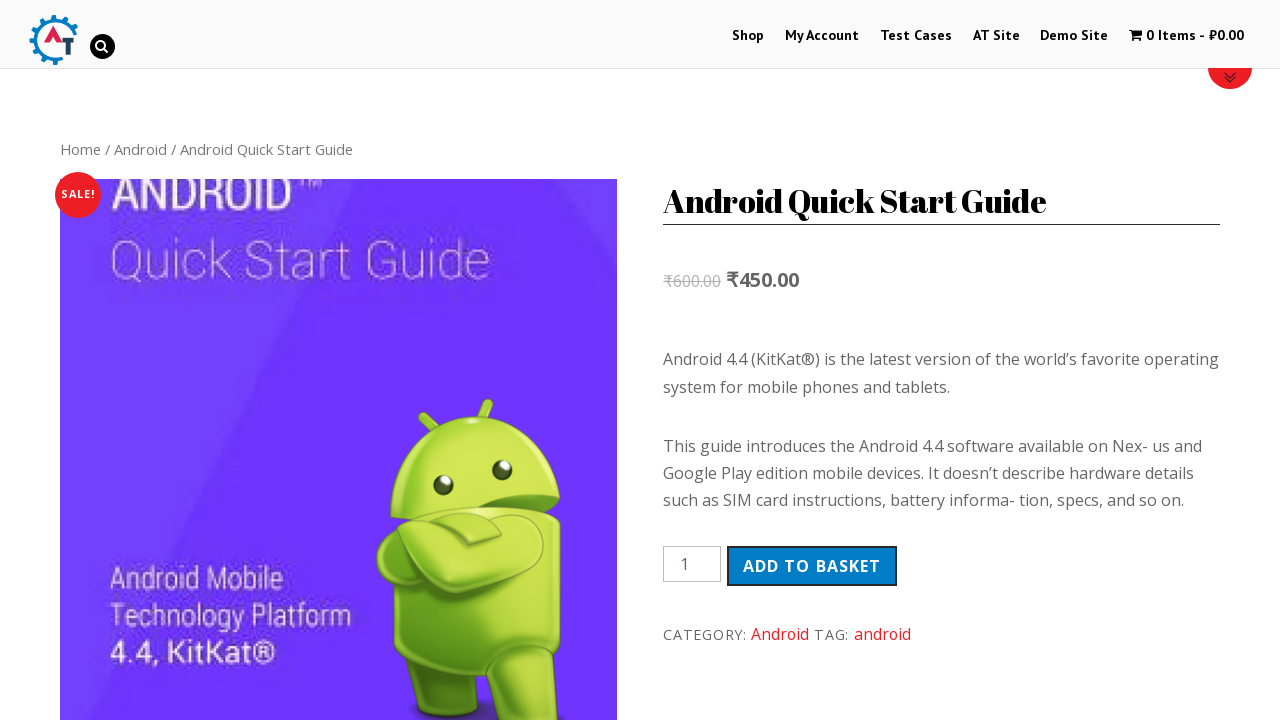

Old price element (del span.amount) is visible
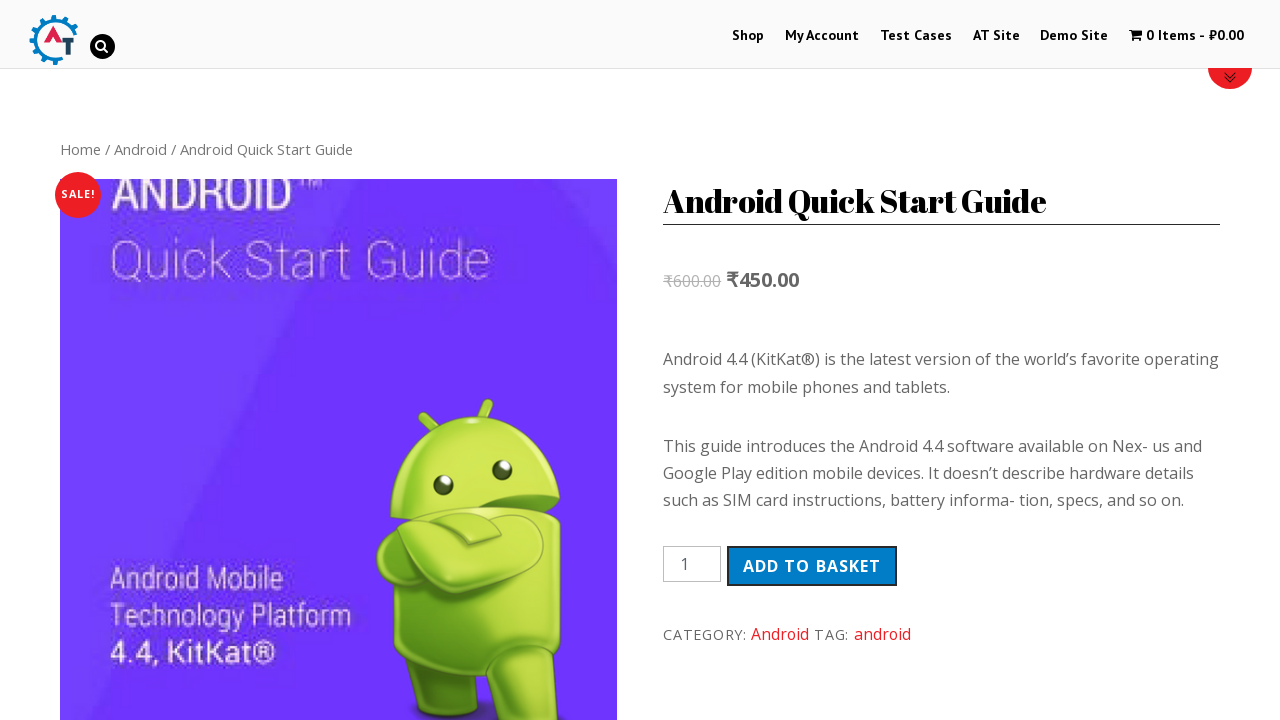

New discounted price element (ins span.amount) is visible
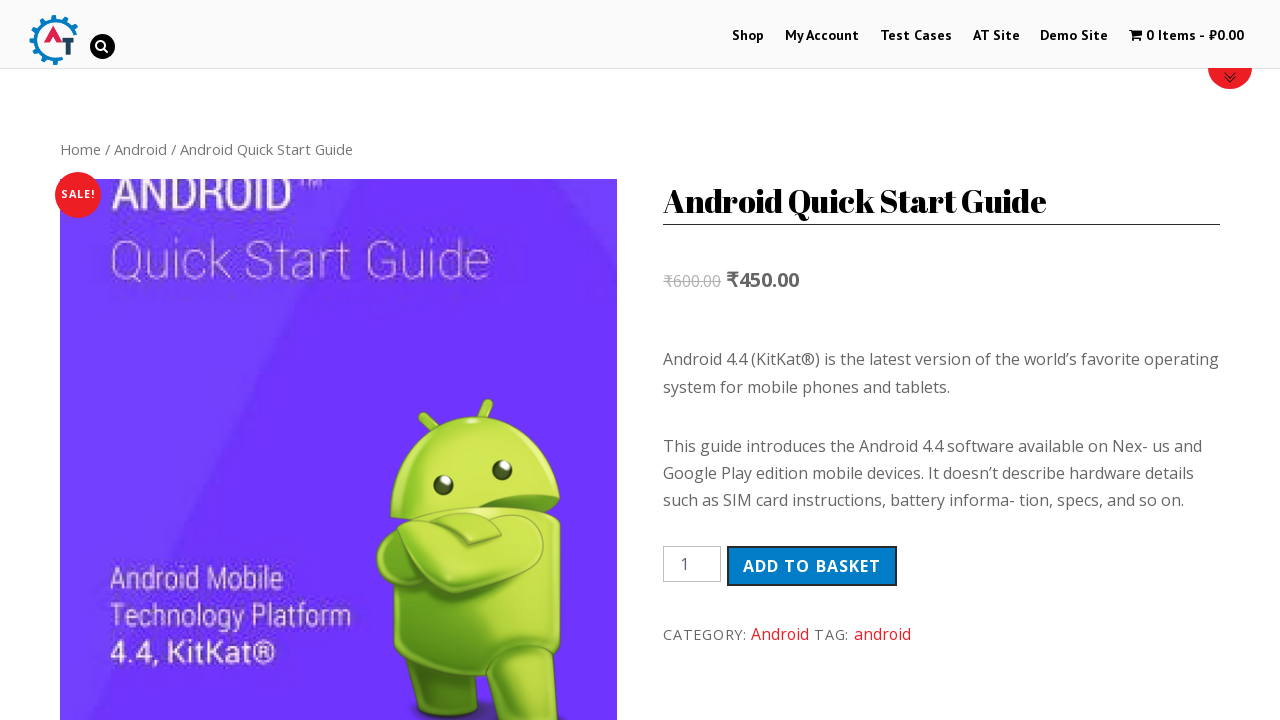

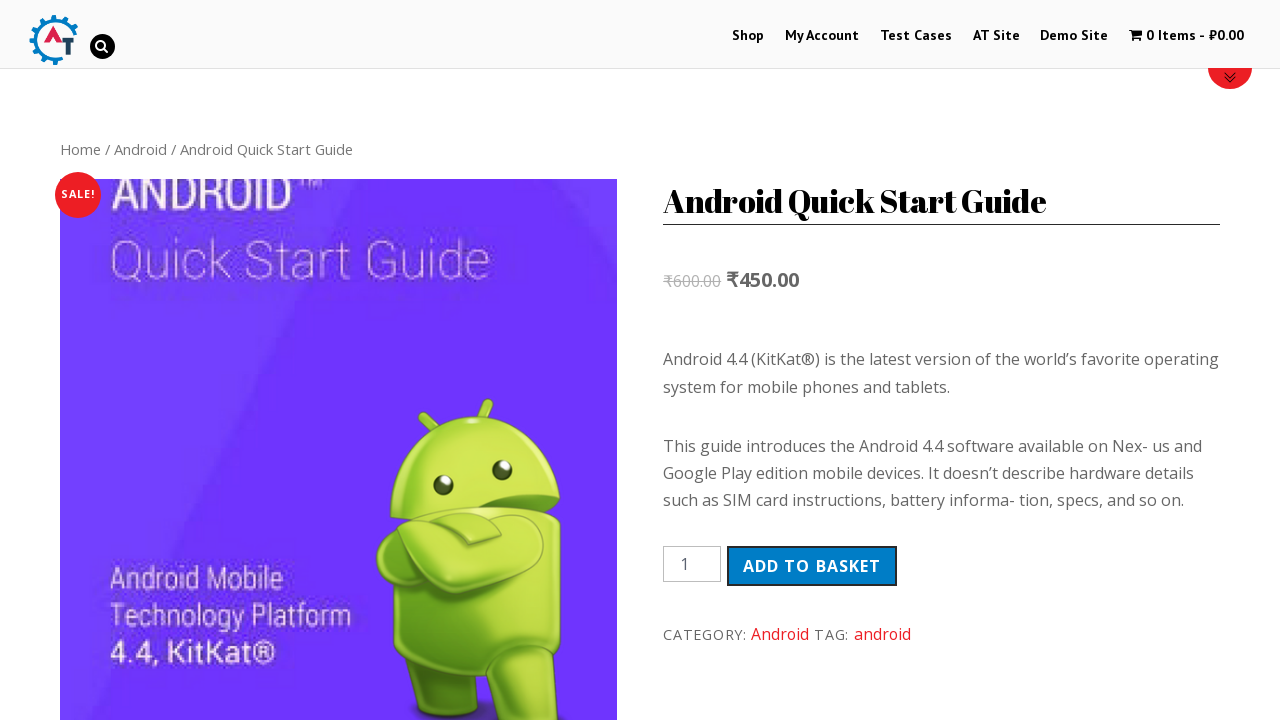